Tests iframe handling by iterating through all iframes on the page to find and click a pink-styled button within one of them.

Starting URL: https://leafground.com/frame.xhtml

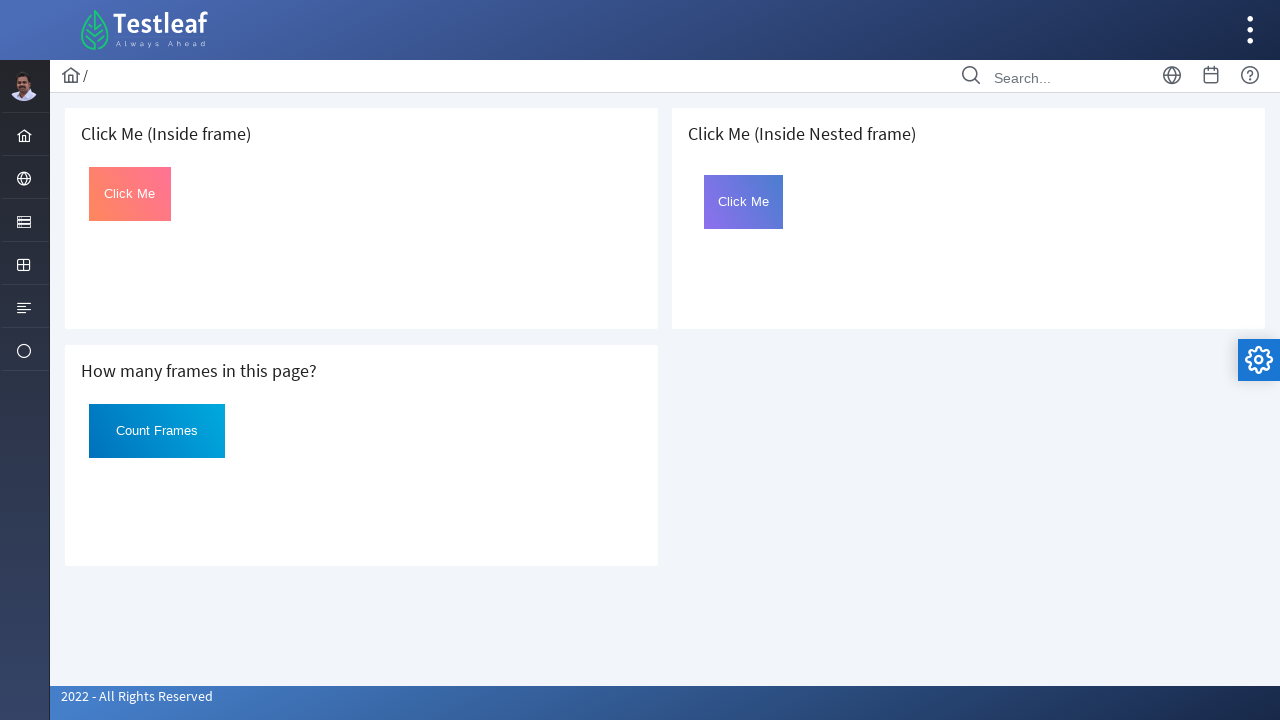

Retrieved all frames from the page
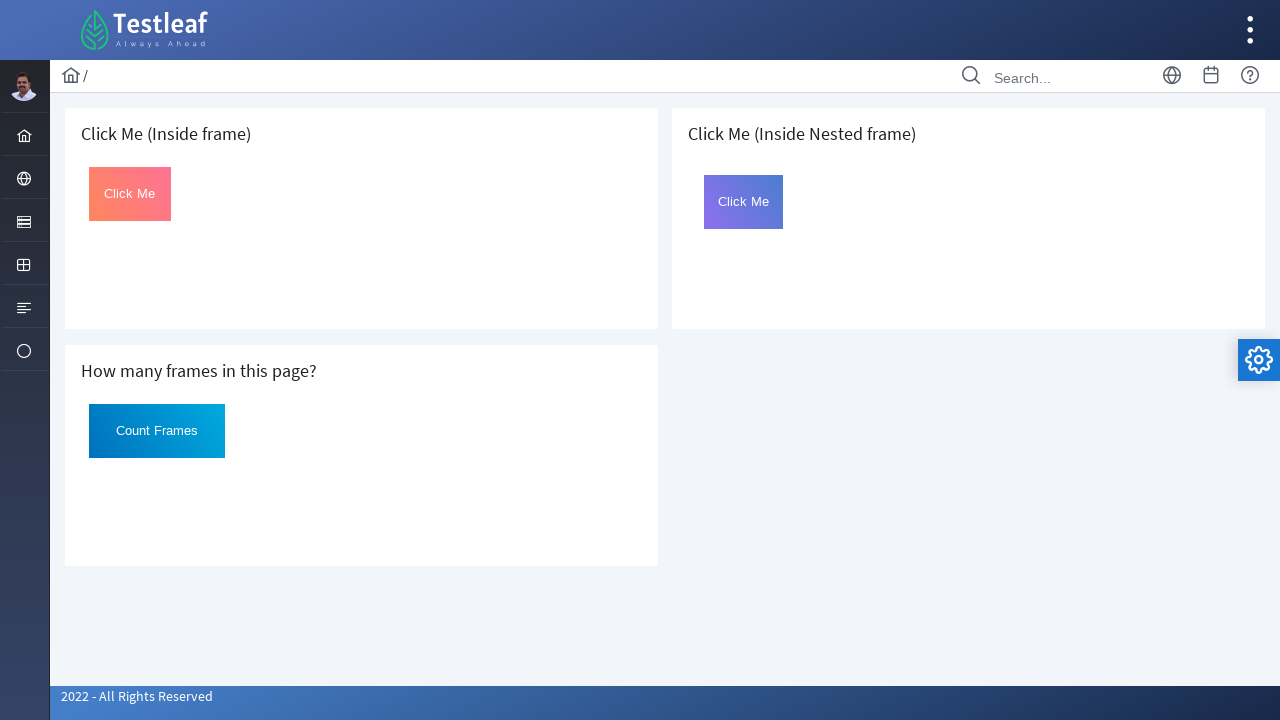

Located pink-styled button within iframe
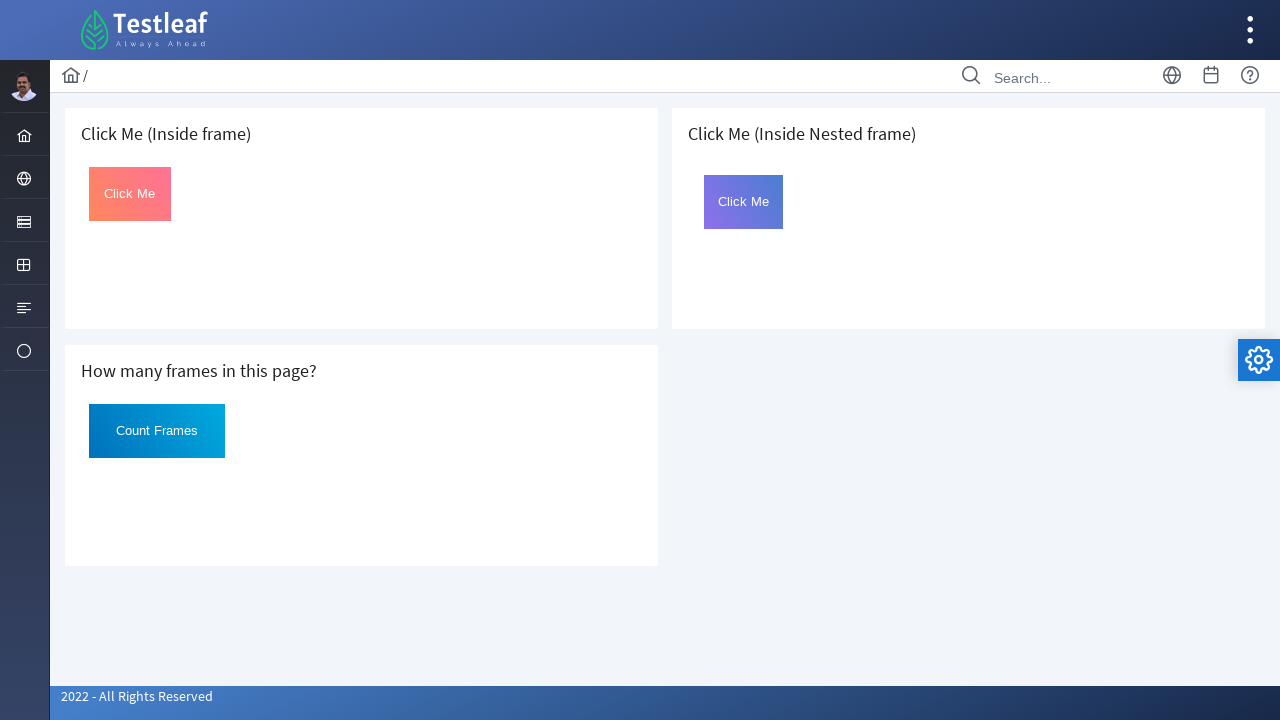

Clicked the pink-styled button found in iframe at (130, 194) on xpath=//button[contains(@style,'#ff7295')] >> nth=0
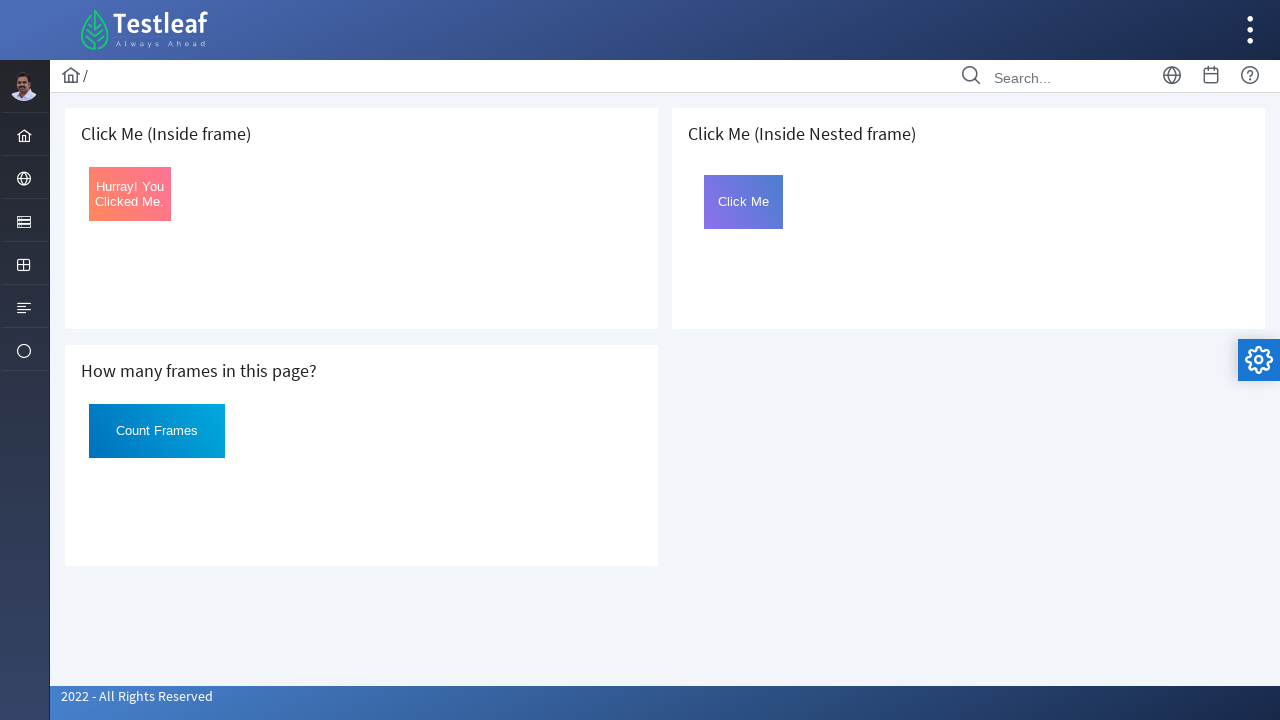

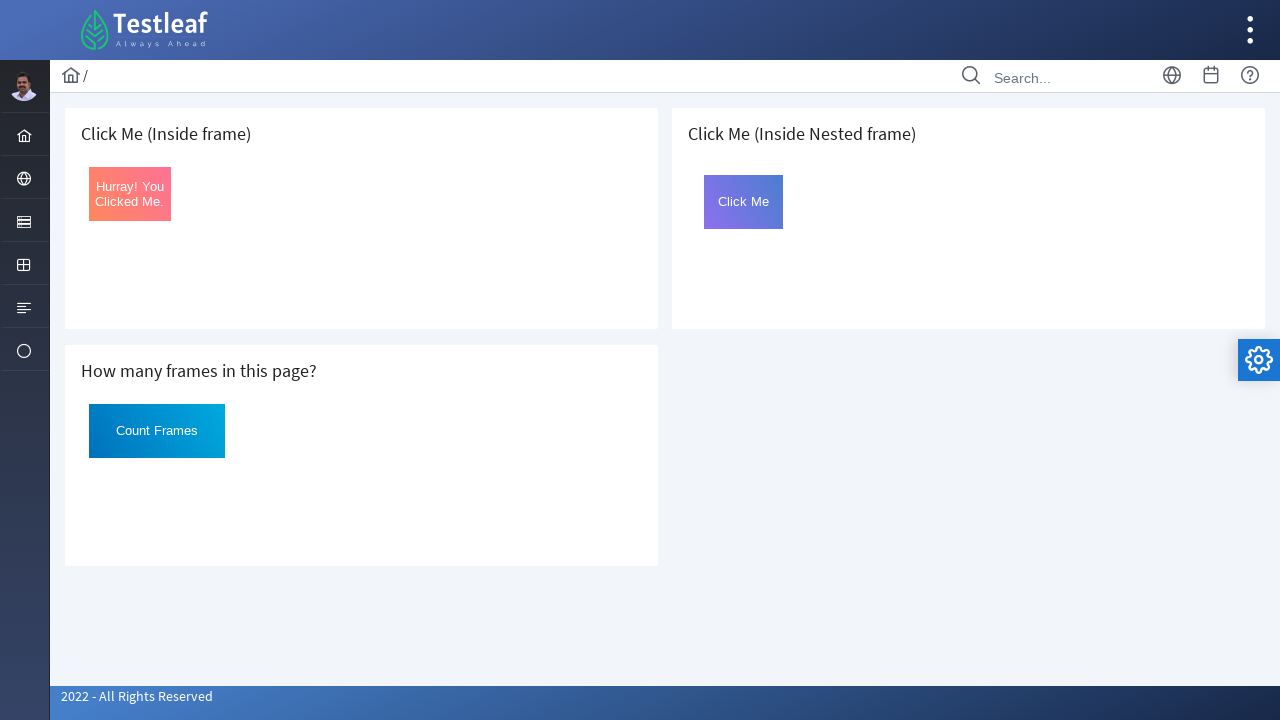